Navigates to Gmail and checks if a hidden password field element exists and whether it is displayed or hidden

Starting URL: https://www.gmail.com

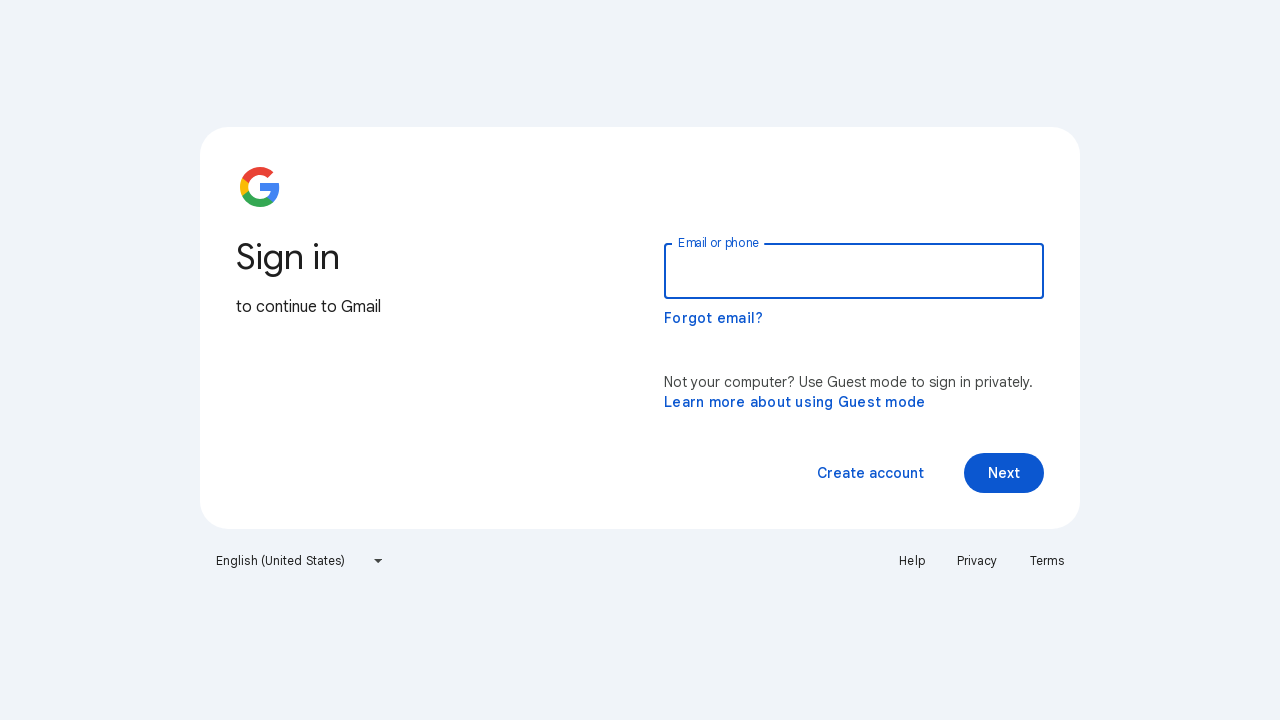

Navigated to Gmail homepage
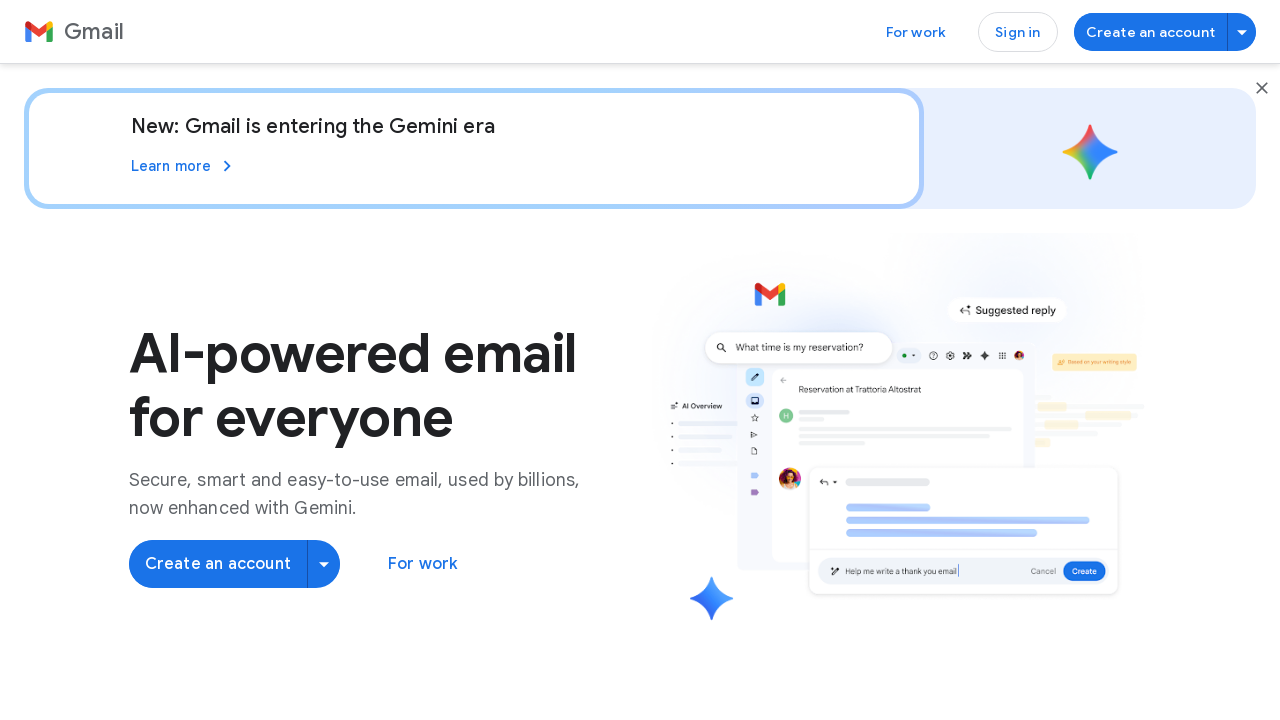

Located hidden password field element
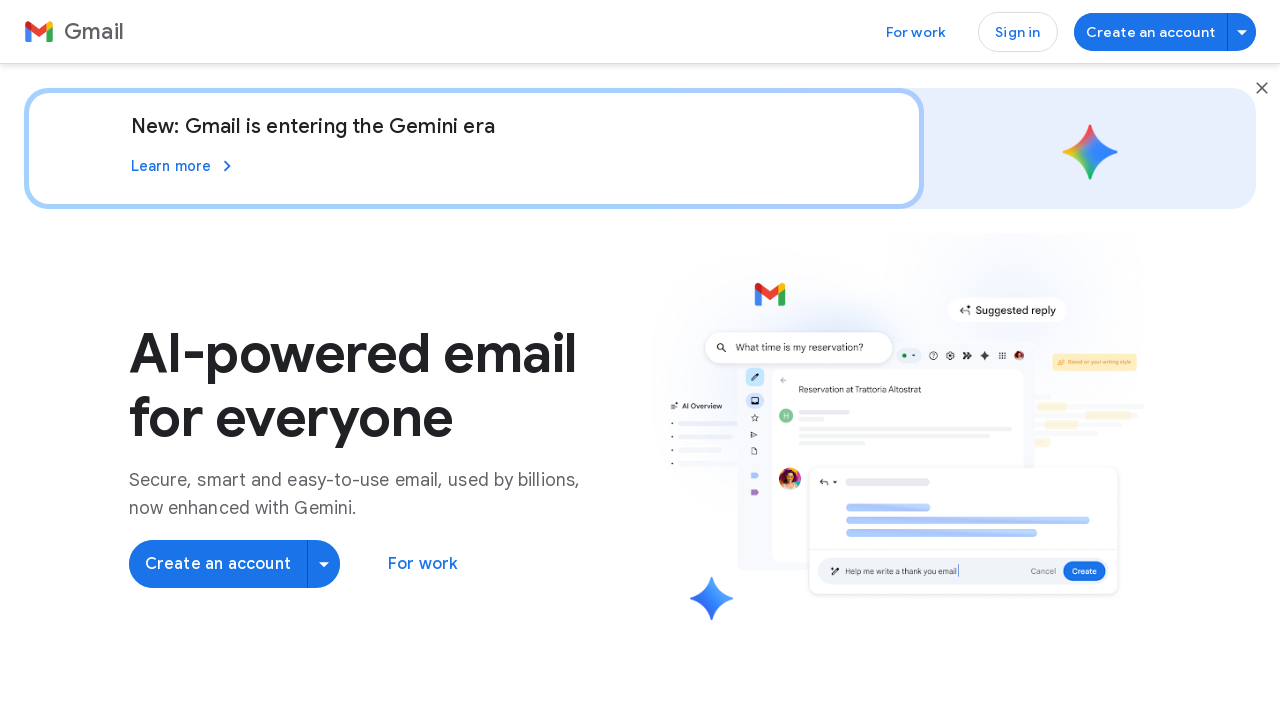

Password field is hidden on page
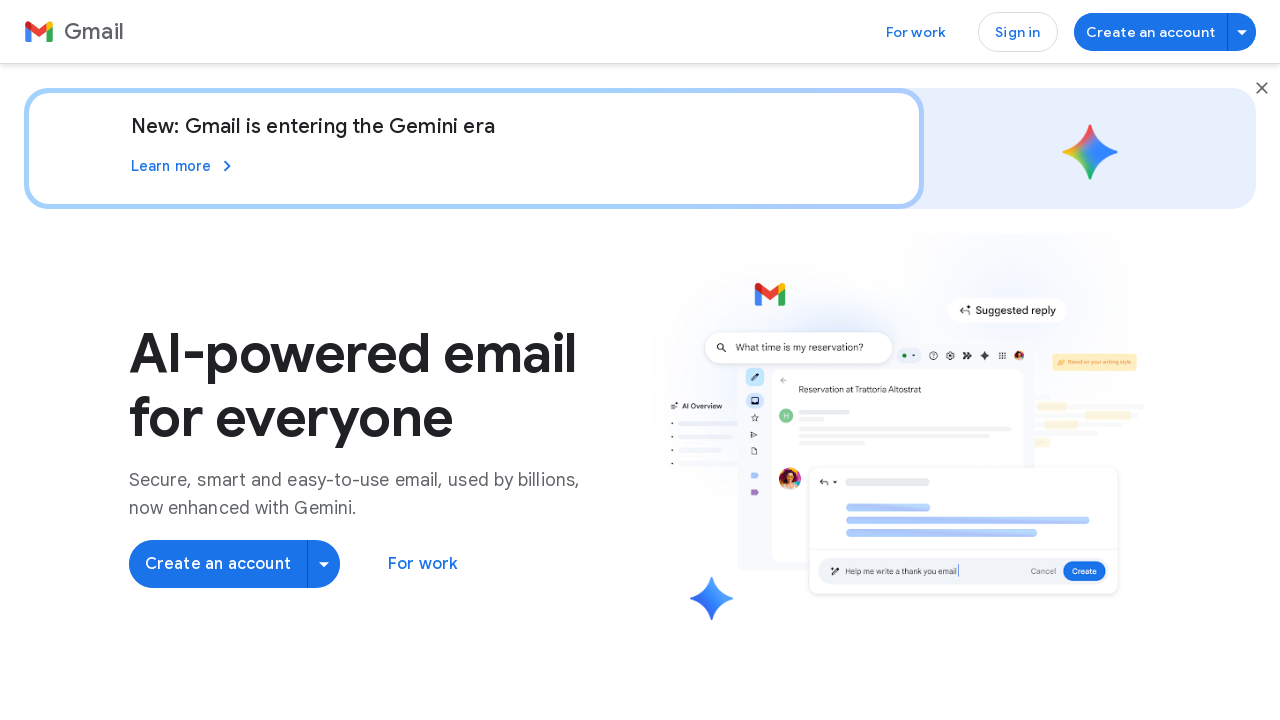

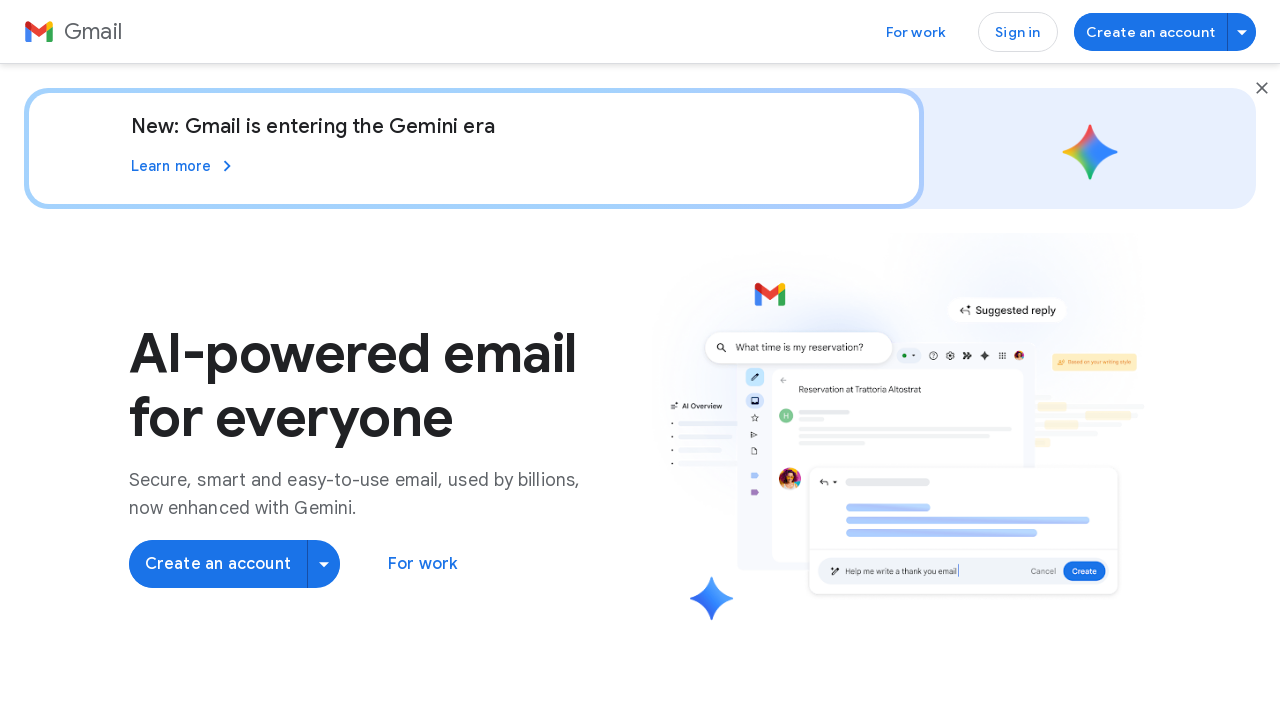